Navigates to the OrangeHRM login page and verifies that the page title is "OrangeHRM"

Starting URL: https://opensource-demo.orangehrmlive.com/web/index.php/auth/login

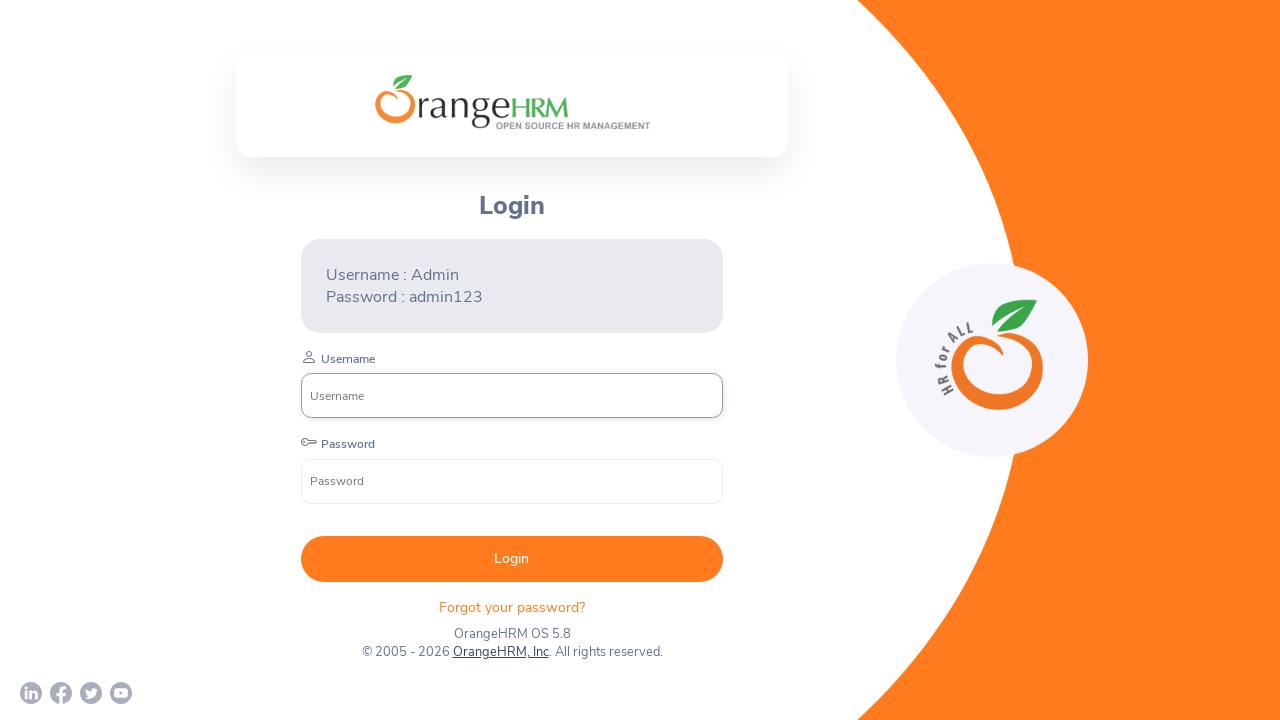

Waited for page DOM to load
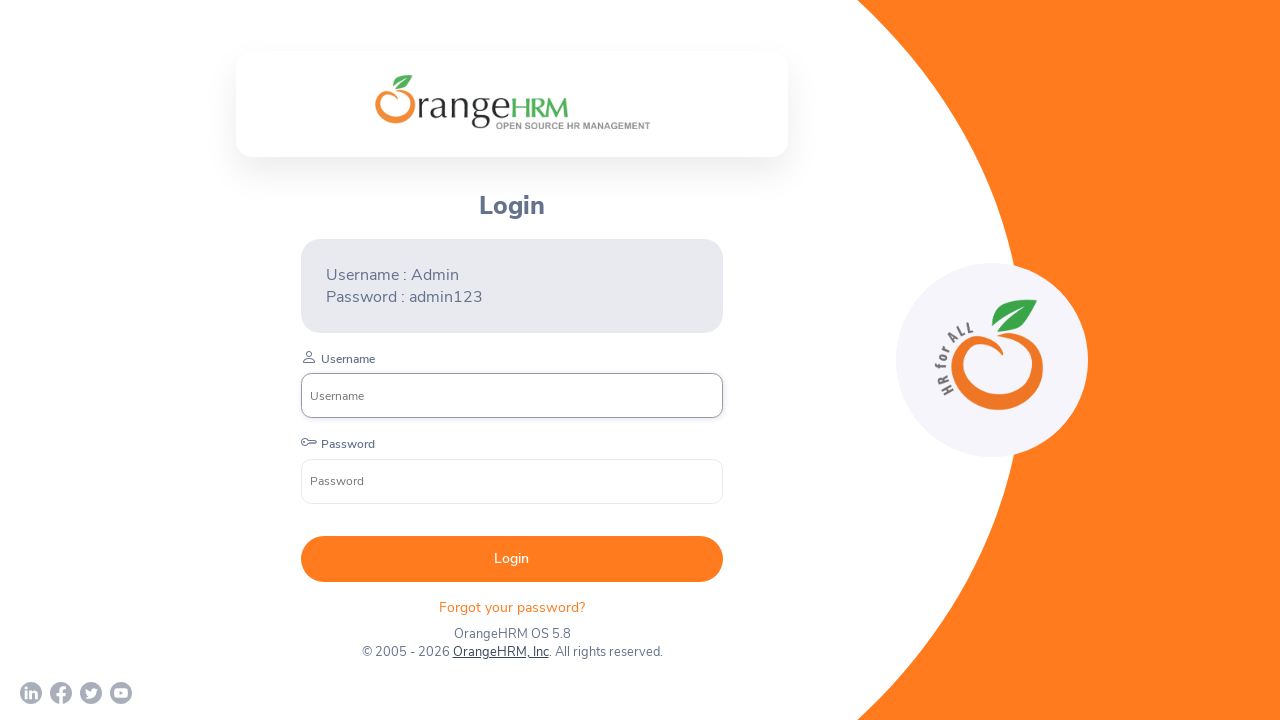

Verified page title is 'OrangeHRM'
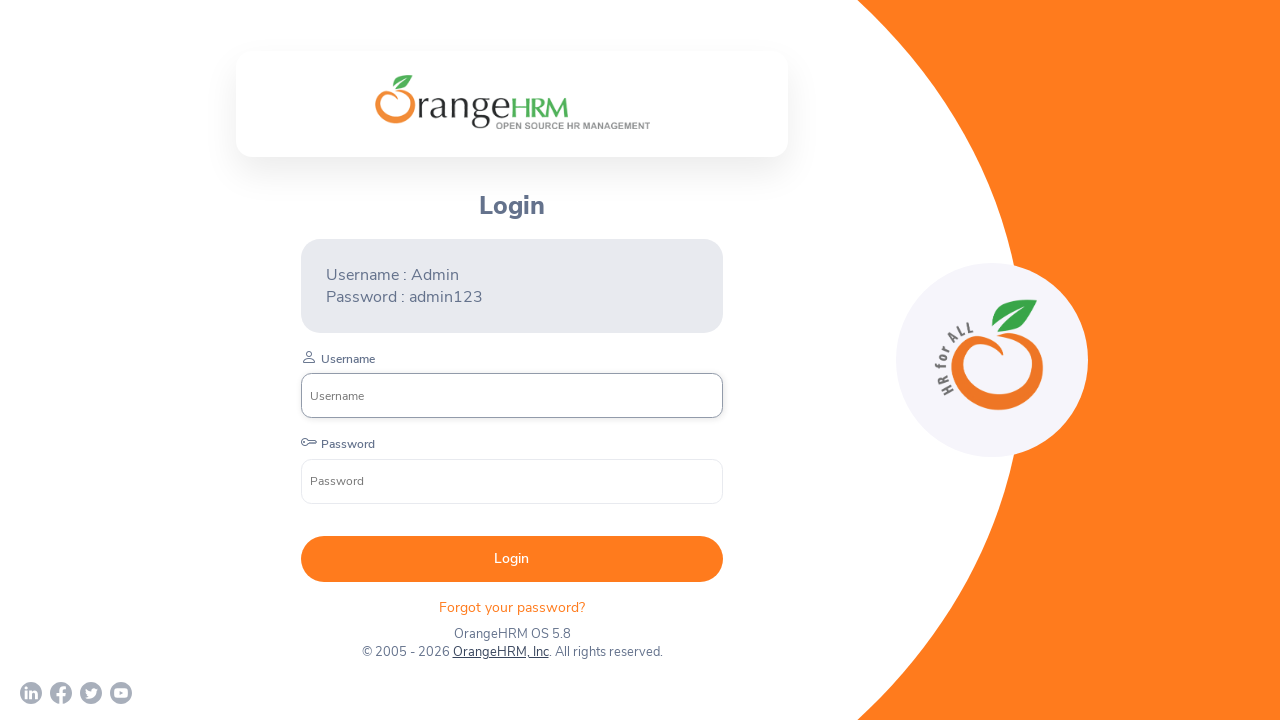

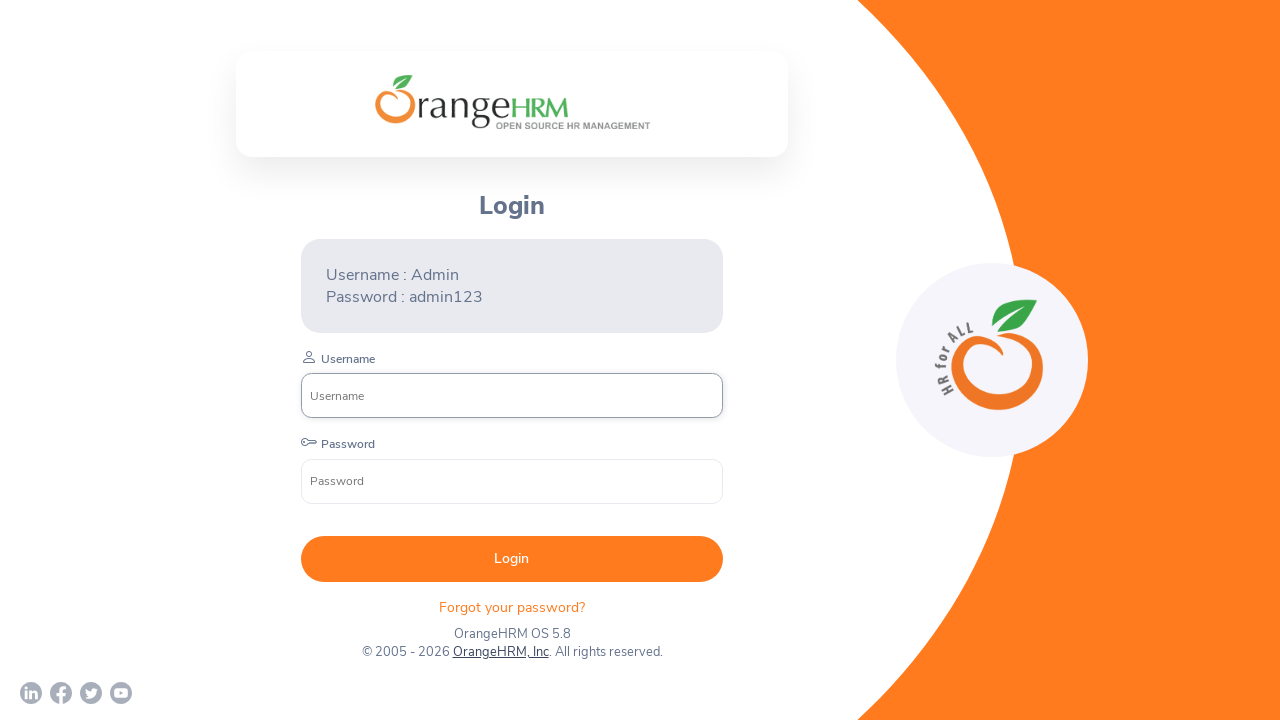